Tests dynamic element creation and deletion by clicking Add Element button to create a delete button, then clicking delete to remove it

Starting URL: https://the-internet.herokuapp.com/add_remove_elements/

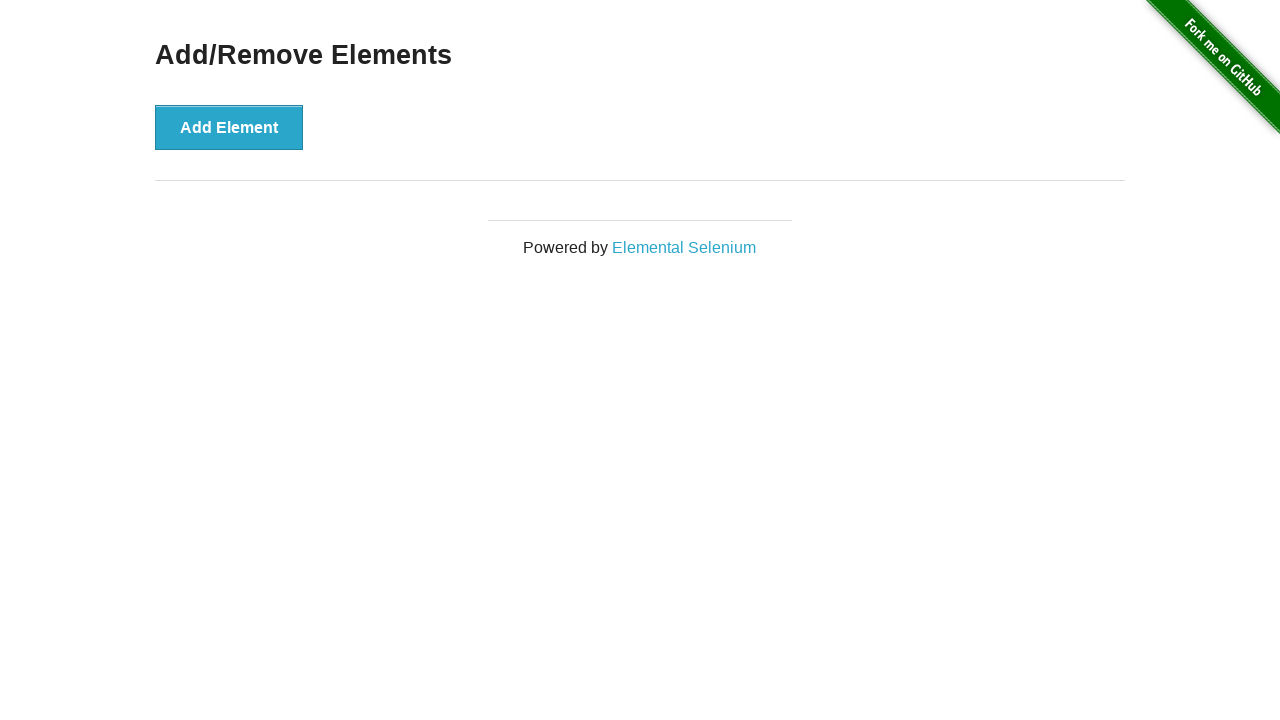

Clicked Add Element button to create a delete button at (229, 127) on button[onclick='addElement()']
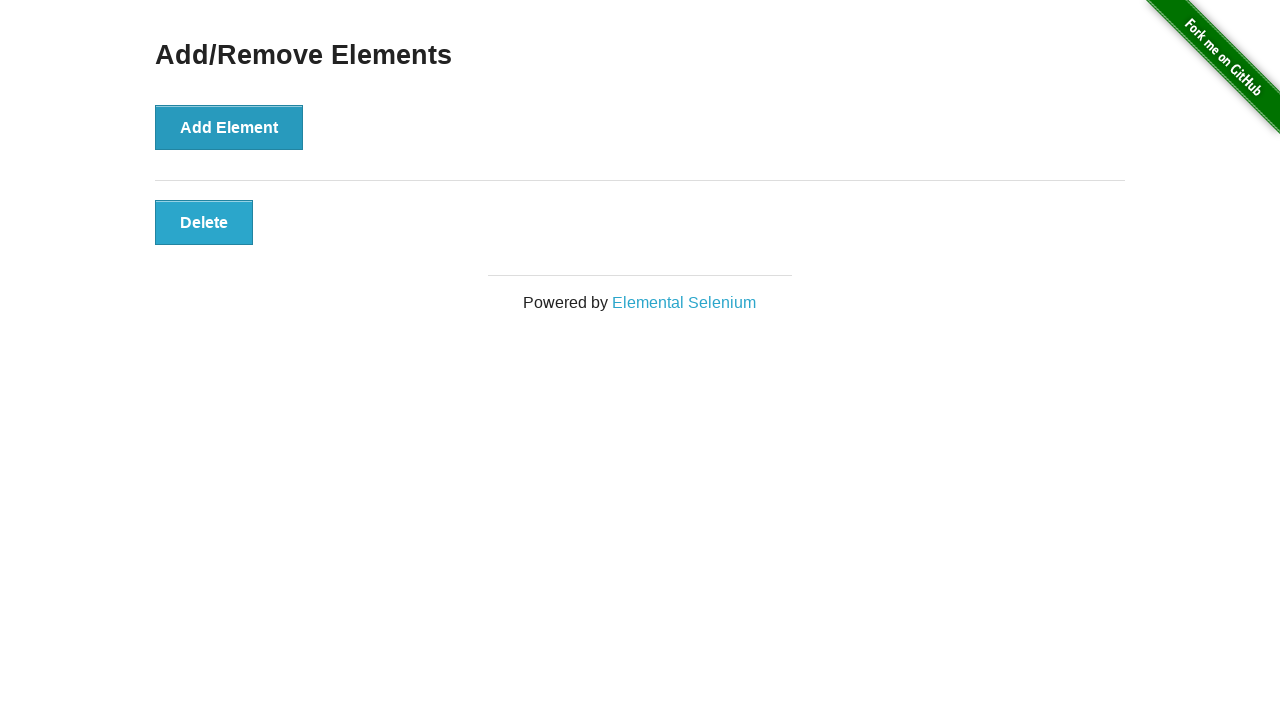

Located the dynamically created delete button
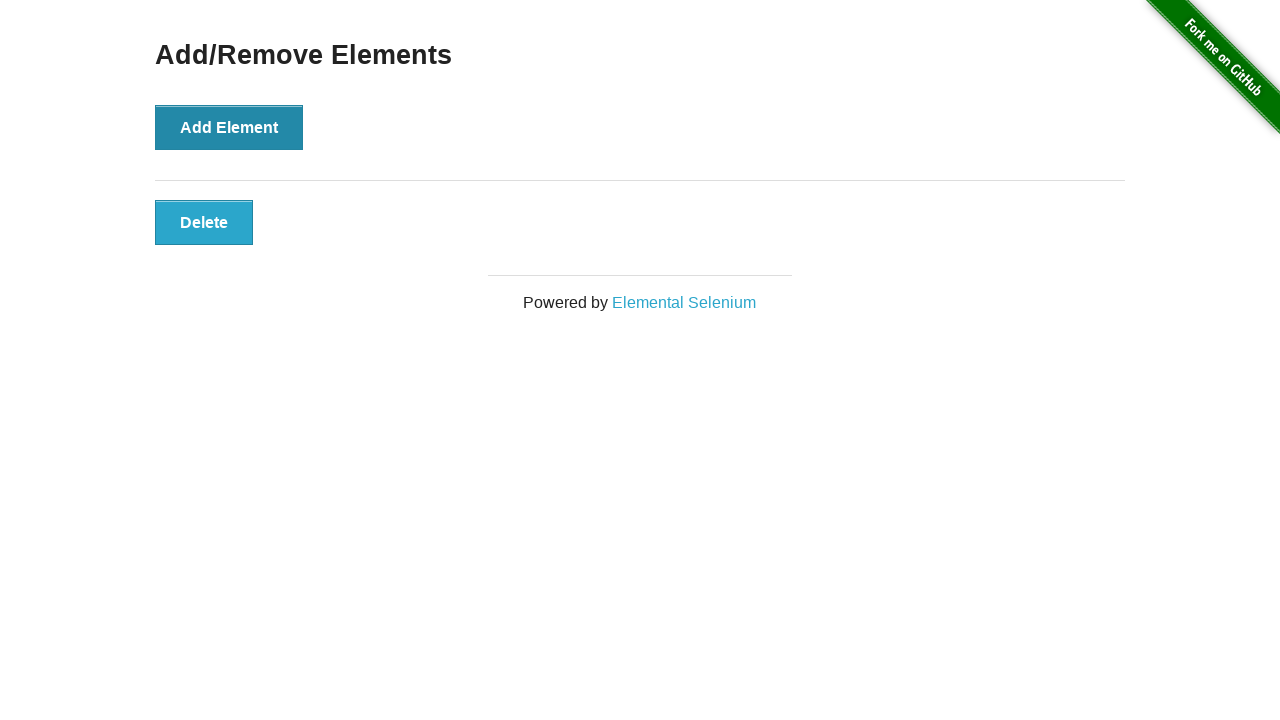

Verified delete button is visible
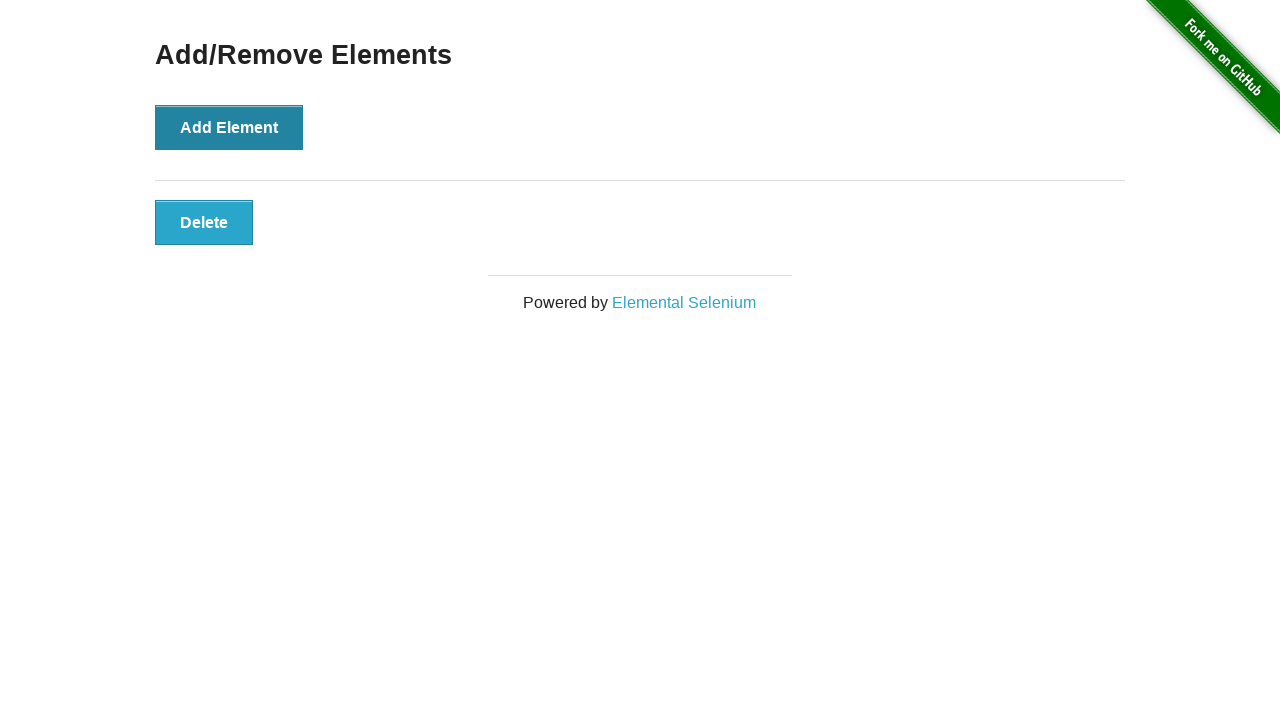

Clicked the delete button to remove it at (204, 222) on button[onclick='deleteElement()']
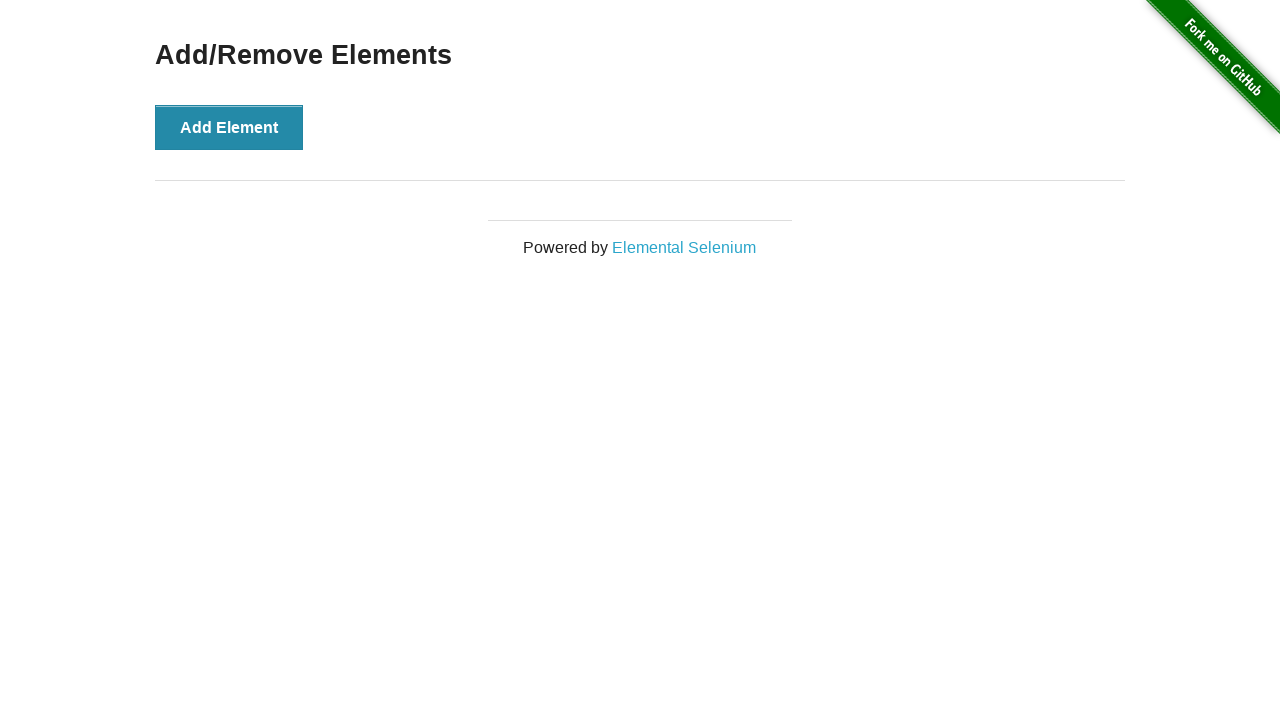

Located the Add Element button
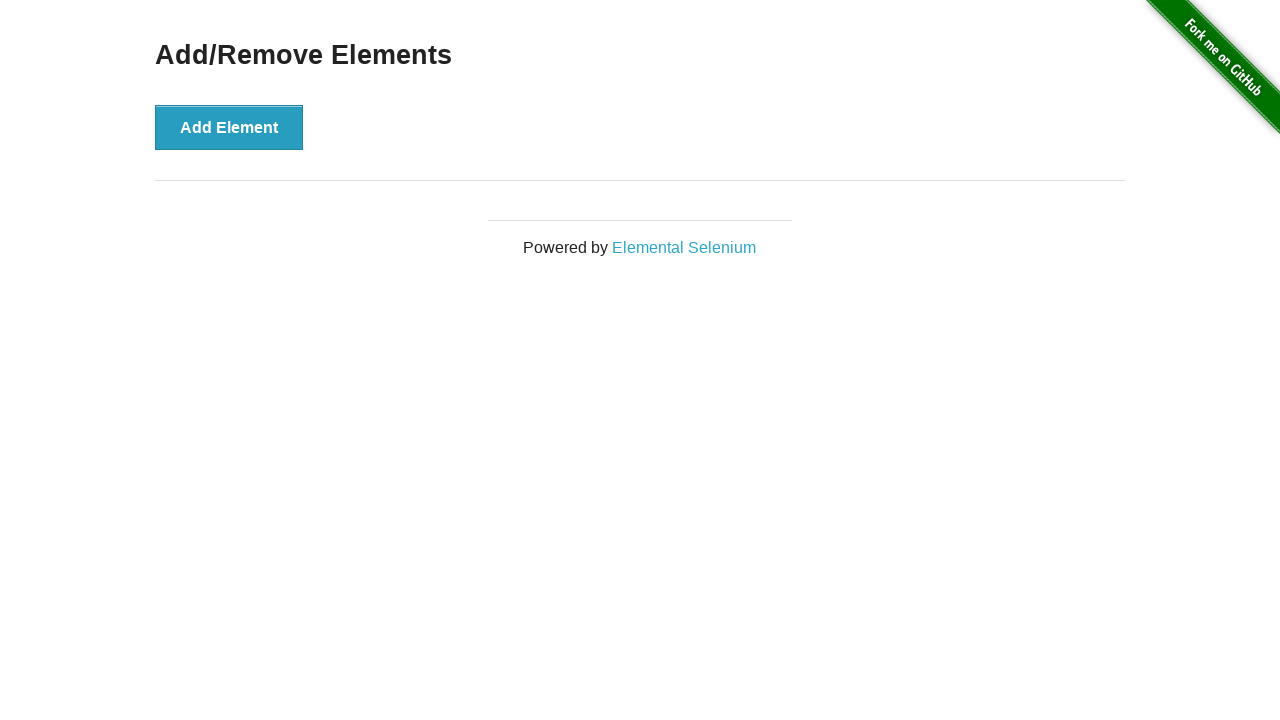

Verified Add Element button is still visible after deletion
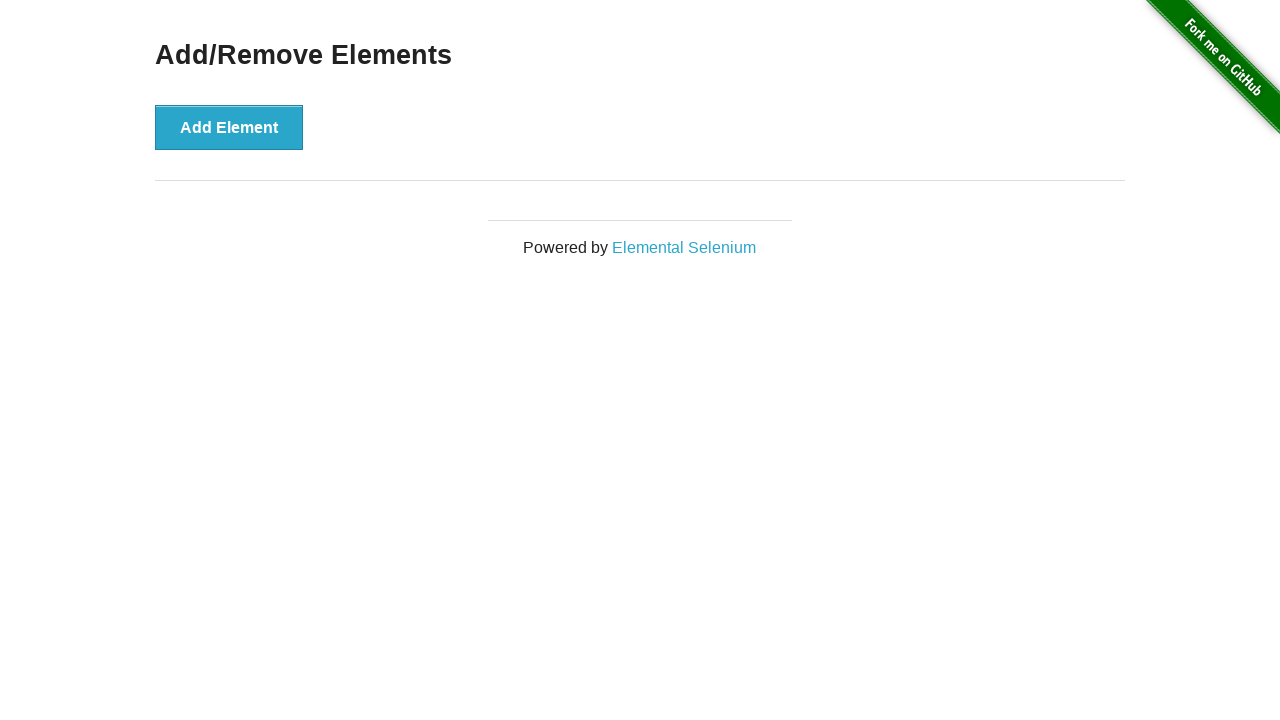

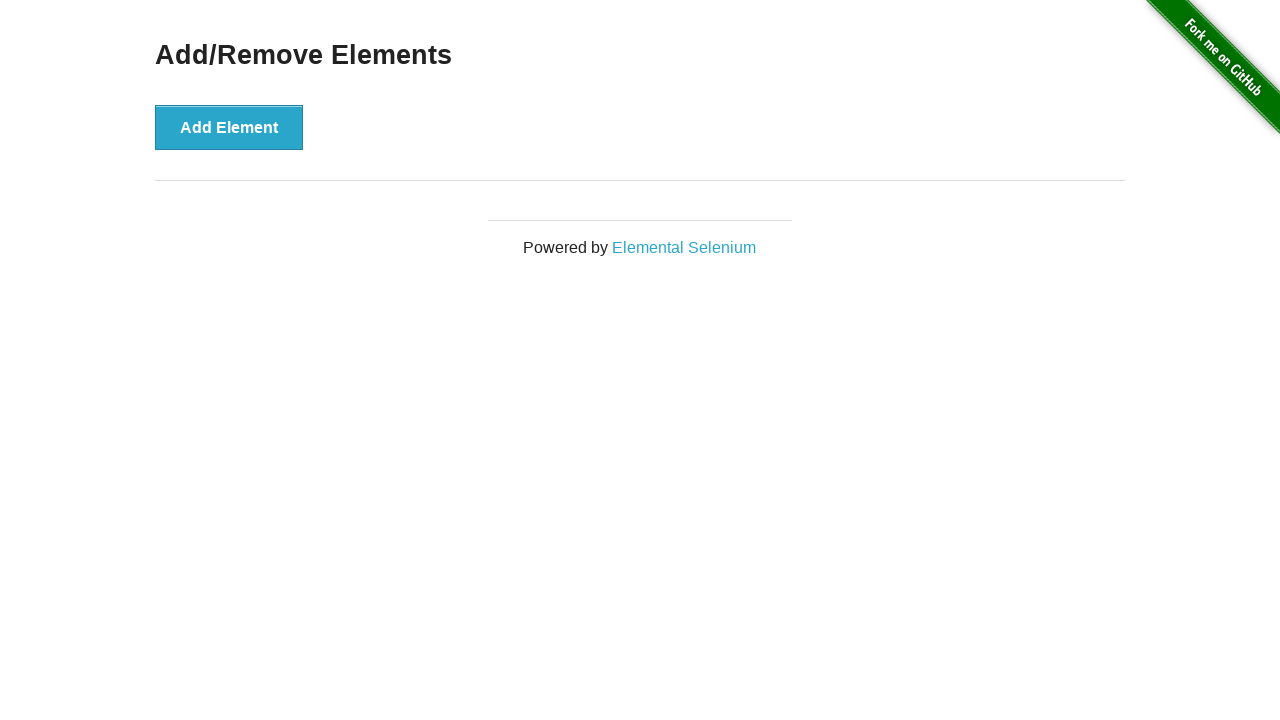